Tests nested frame navigation by clicking through to the nested frames page and attempting to switch to a frame

Starting URL: https://the-internet.herokuapp.com/

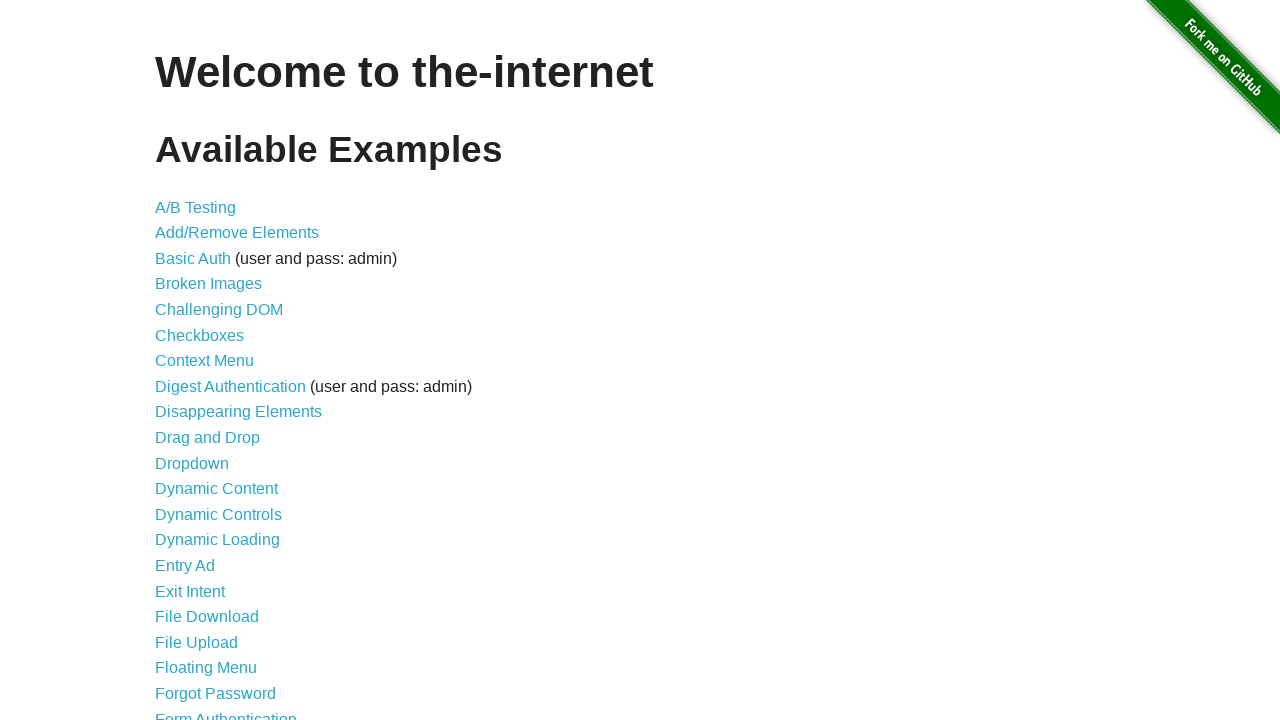

Clicked on Frames link (item 22 in the list) at (182, 361) on xpath=//*[@id="content"]/ul/li[22]/a
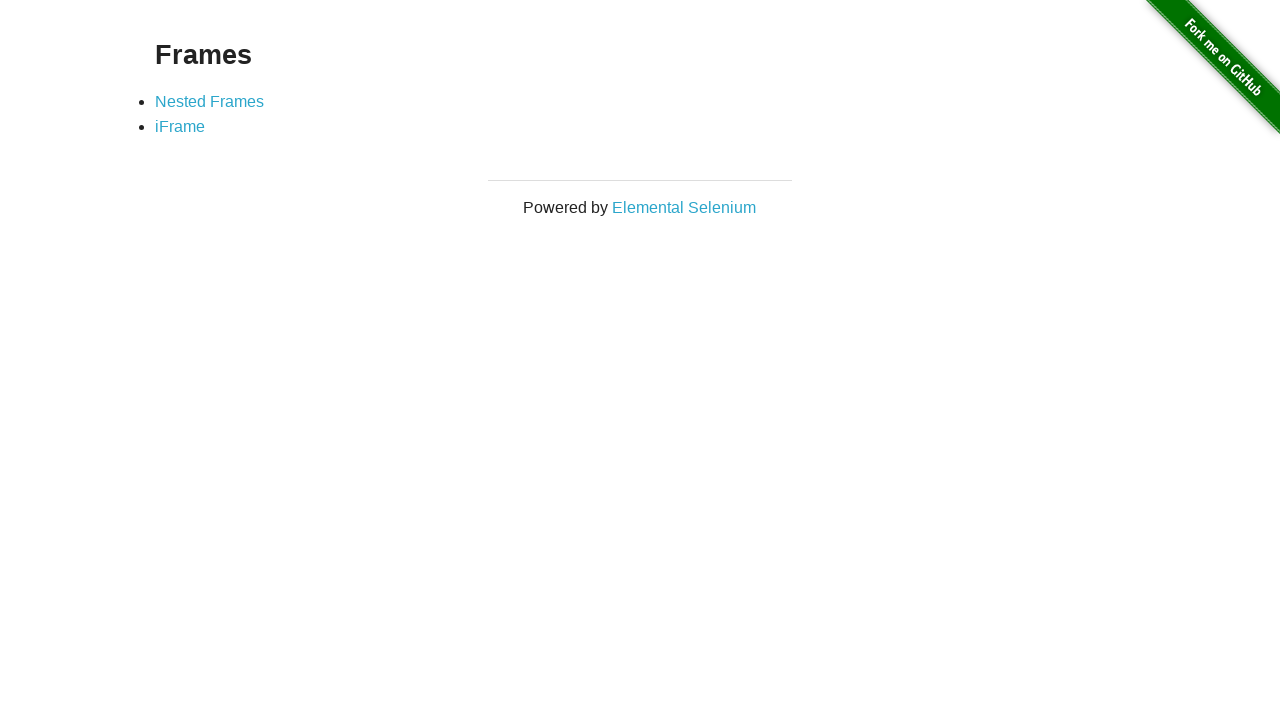

Clicked on Nested Frames link at (210, 101) on a:has-text("Nested Frames")
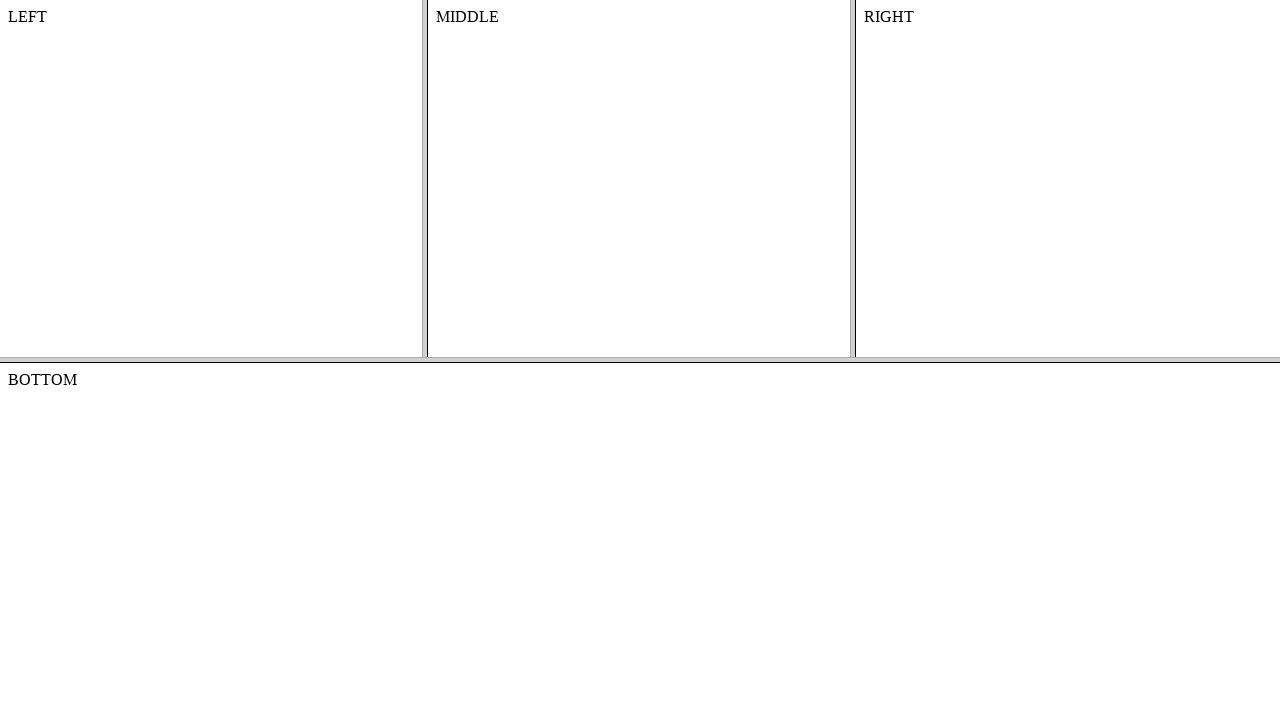

Located frame-top frame
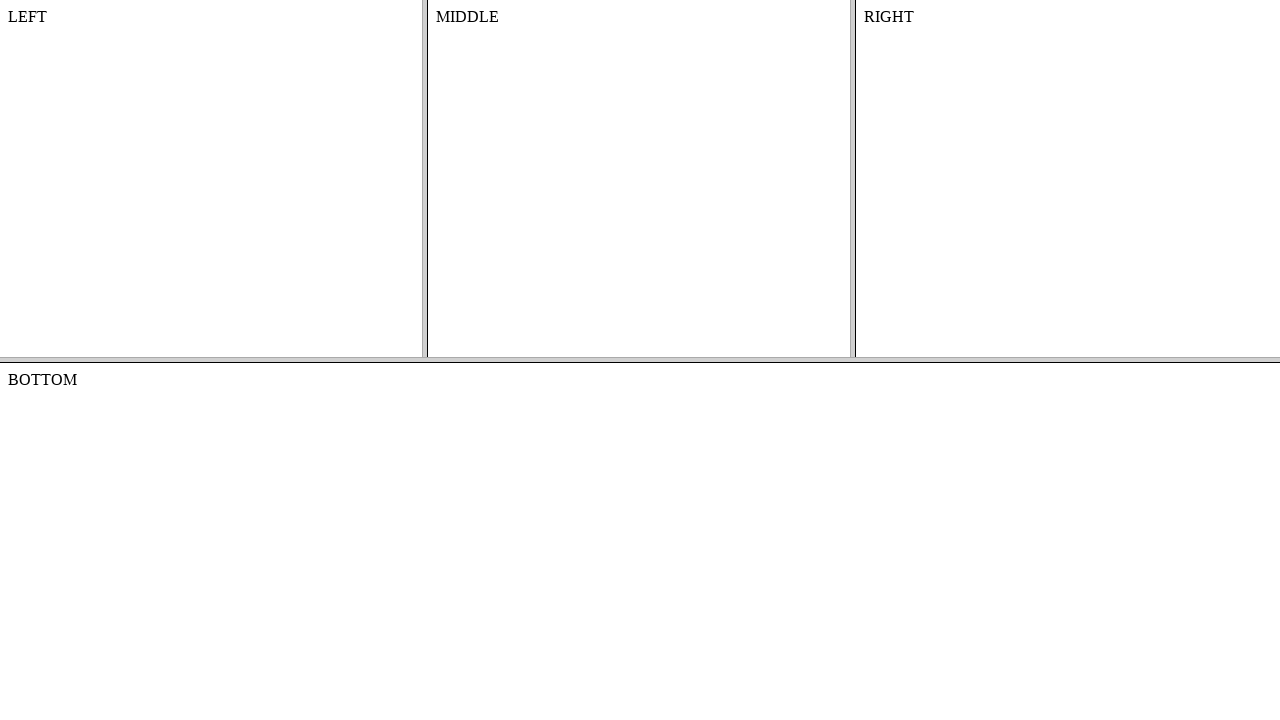

Located frame-left frame within frame-top
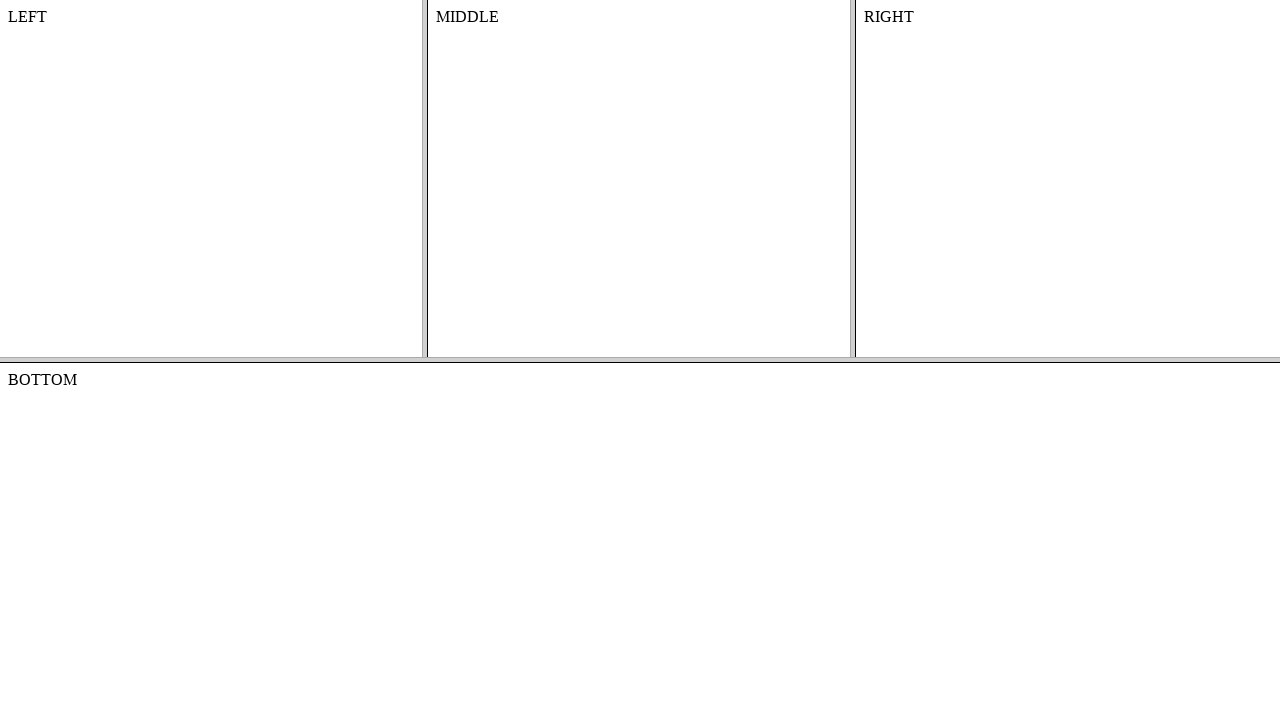

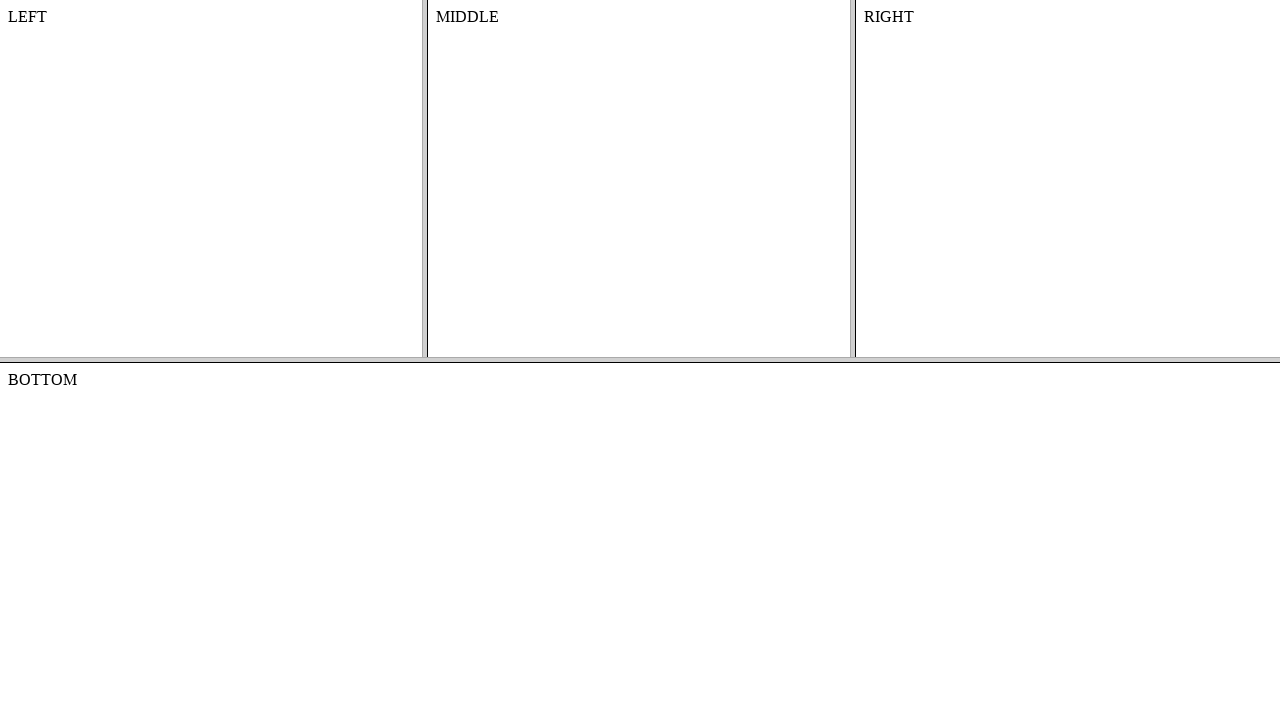